Tests single checkbox functionality by checking the BMW checkbox, verifying its state, and then unchecking it

Starting URL: https://www.letskodeit.com/practice

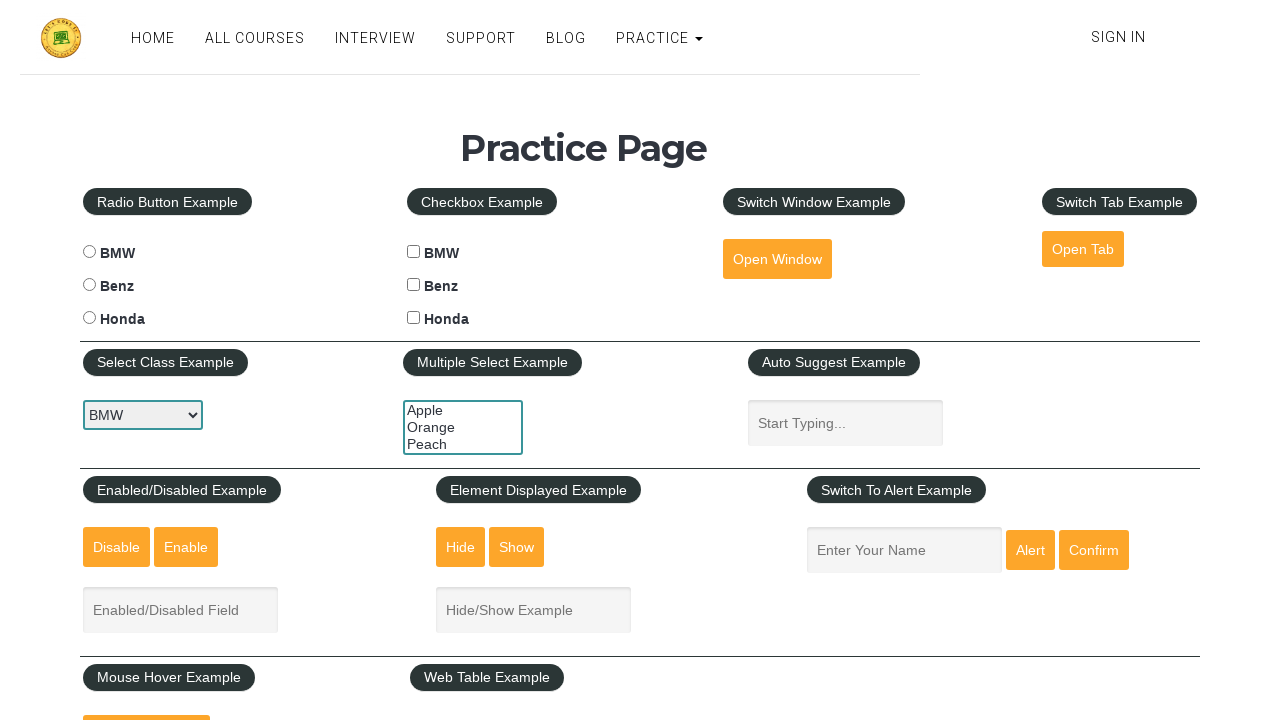

Checked the BMW checkbox at (414, 252) on xpath=//input[@id='bmwcheck']
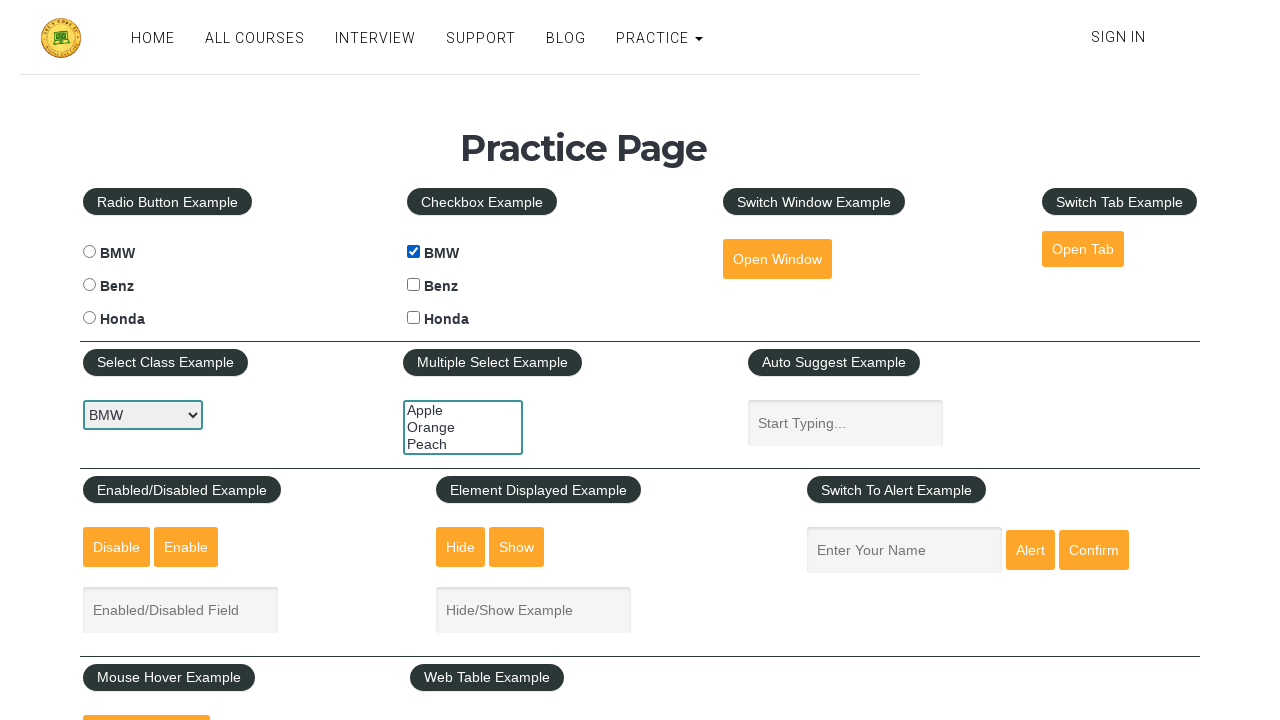

Verified BMW checkbox is checked
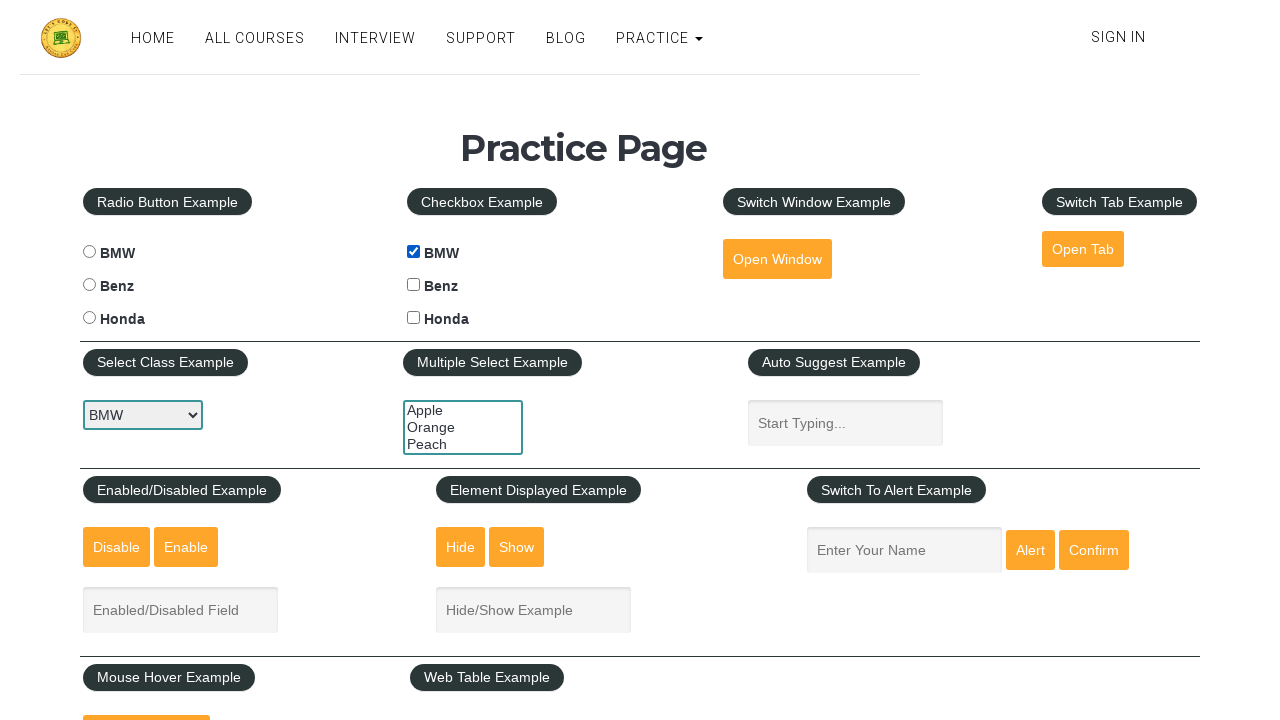

Unchecked the BMW checkbox at (414, 252) on xpath=//input[@id='bmwcheck']
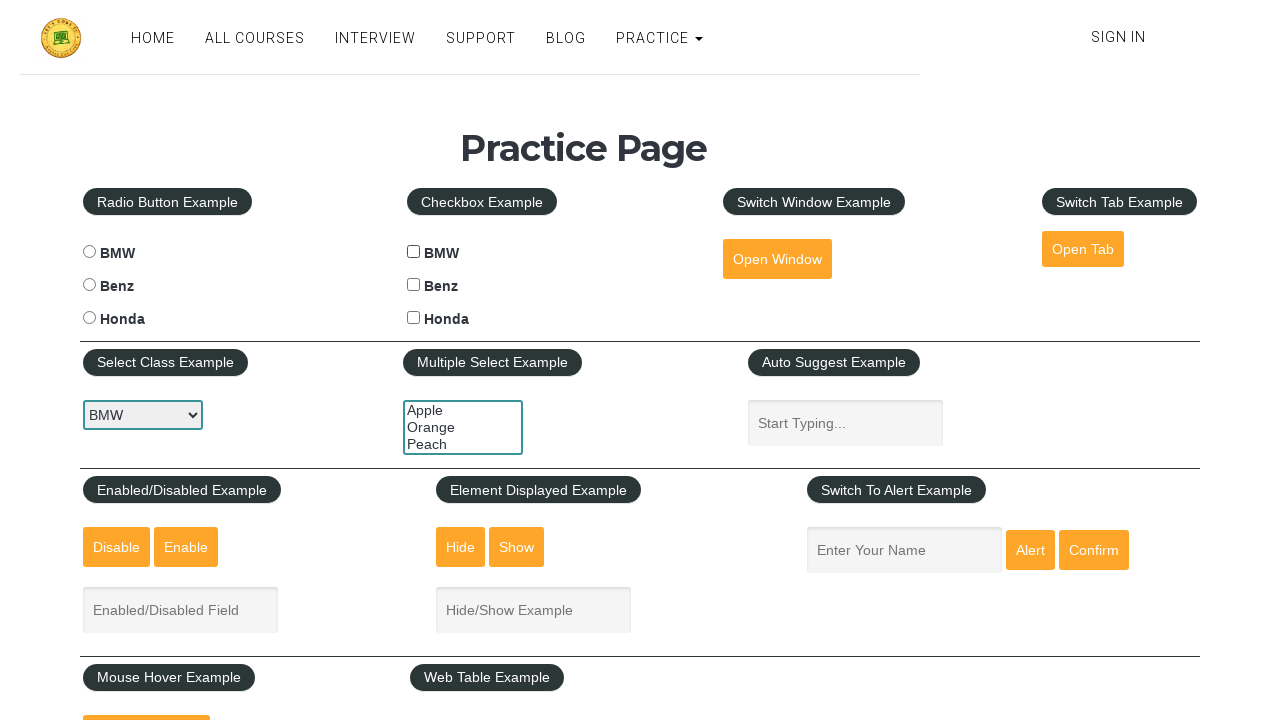

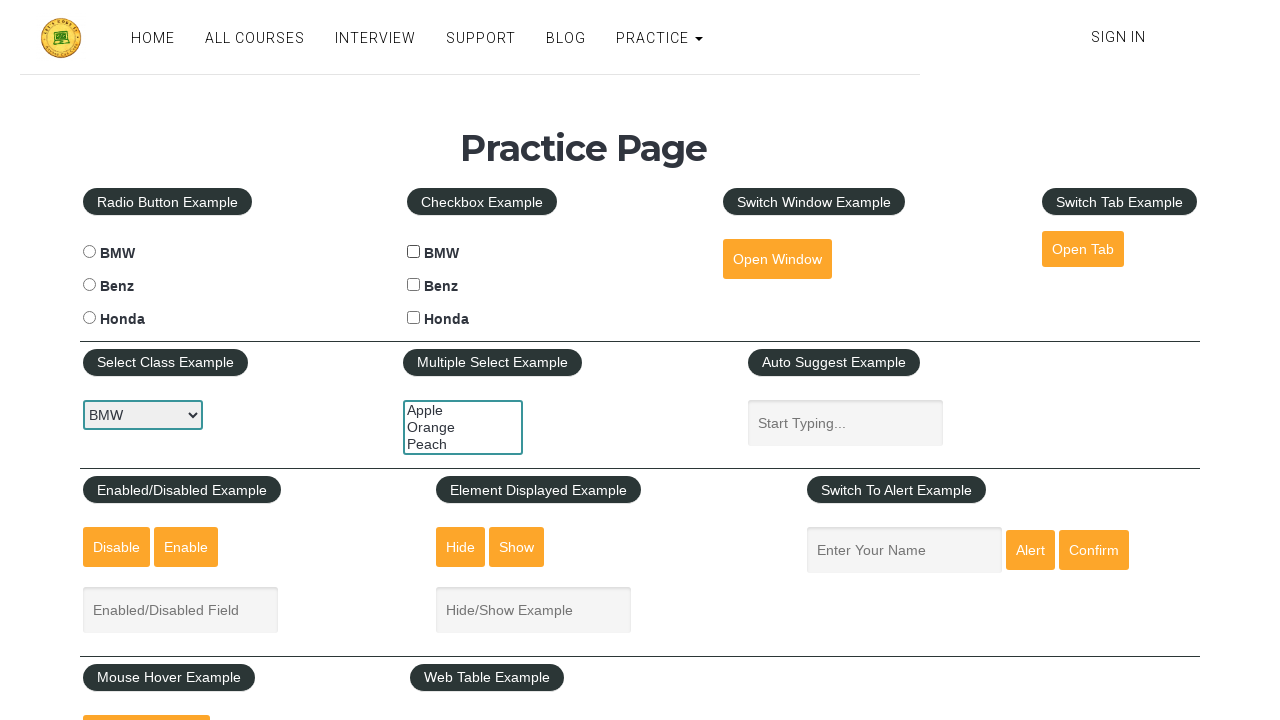